Tests Add/Remove Elements functionality by clicking Add Element and verifying a Delete button appears

Starting URL: https://the-internet.herokuapp.com/

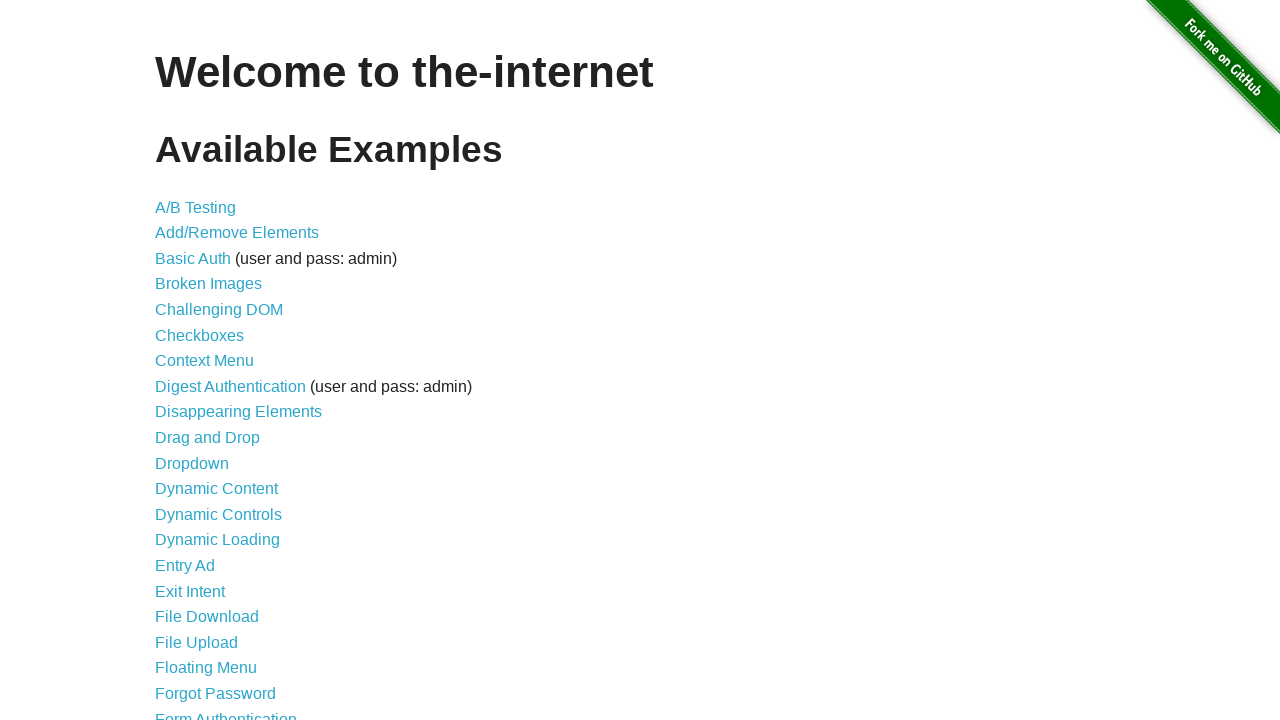

Clicked on Add/Remove Elements link at (237, 233) on internal:role=link[name="Add/Remove Elements"i]
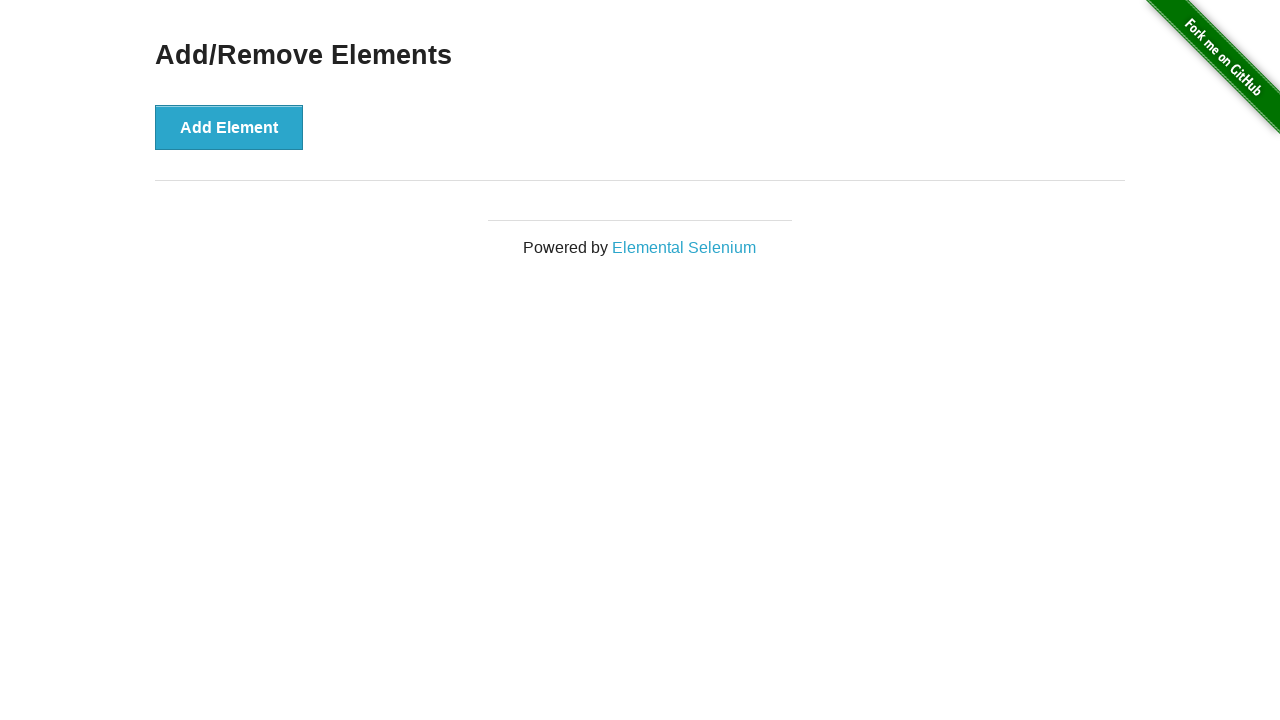

Clicked Add Element button at (229, 127) on internal:role=button[name="Add Element"i]
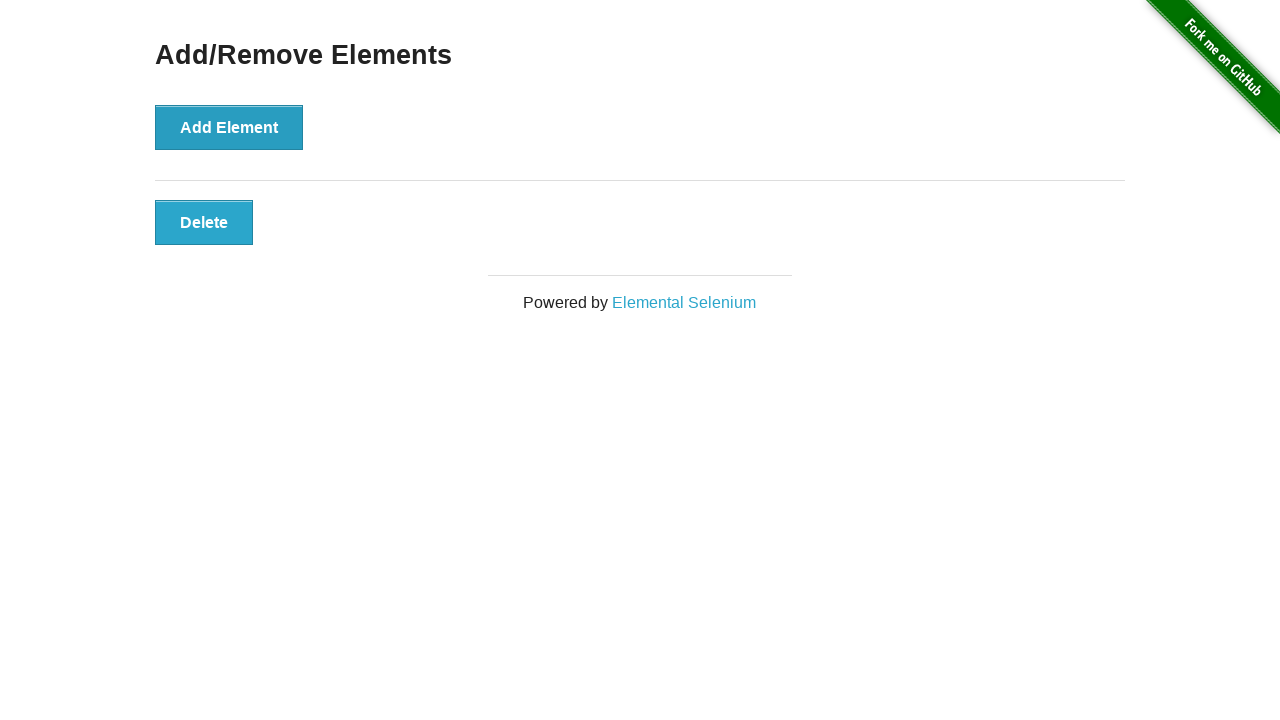

Verified Delete button is visible after adding element
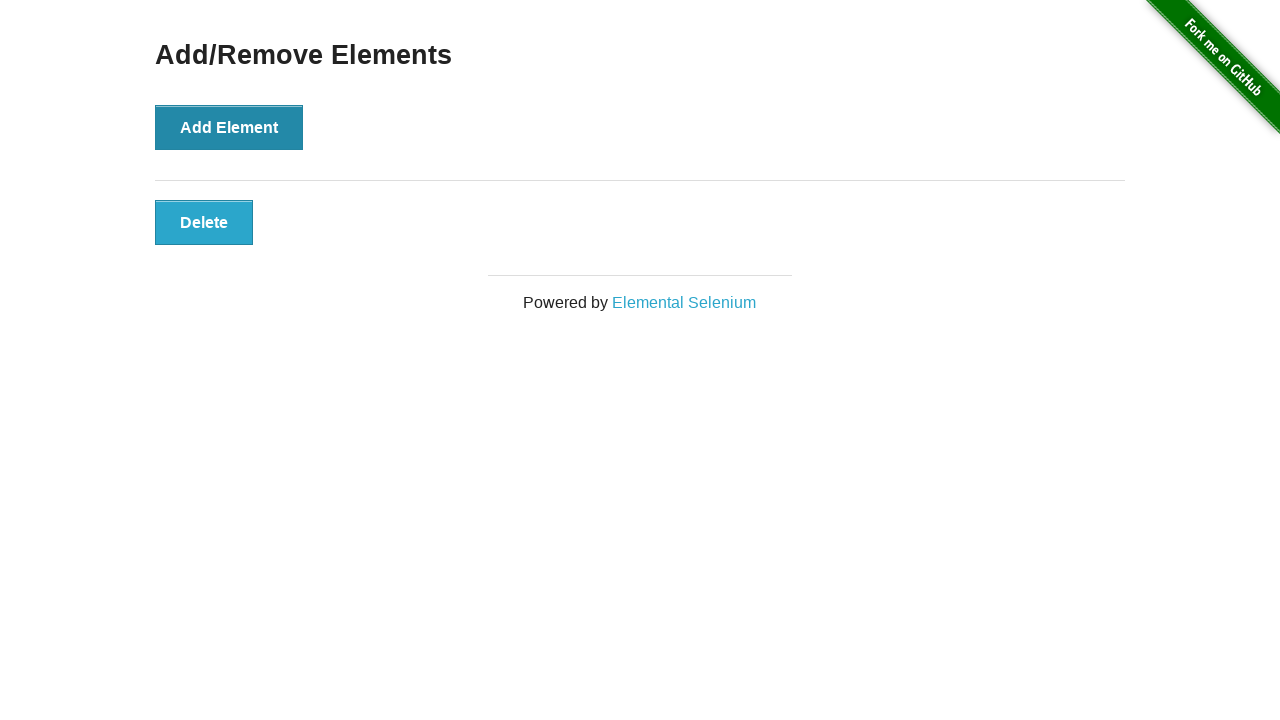

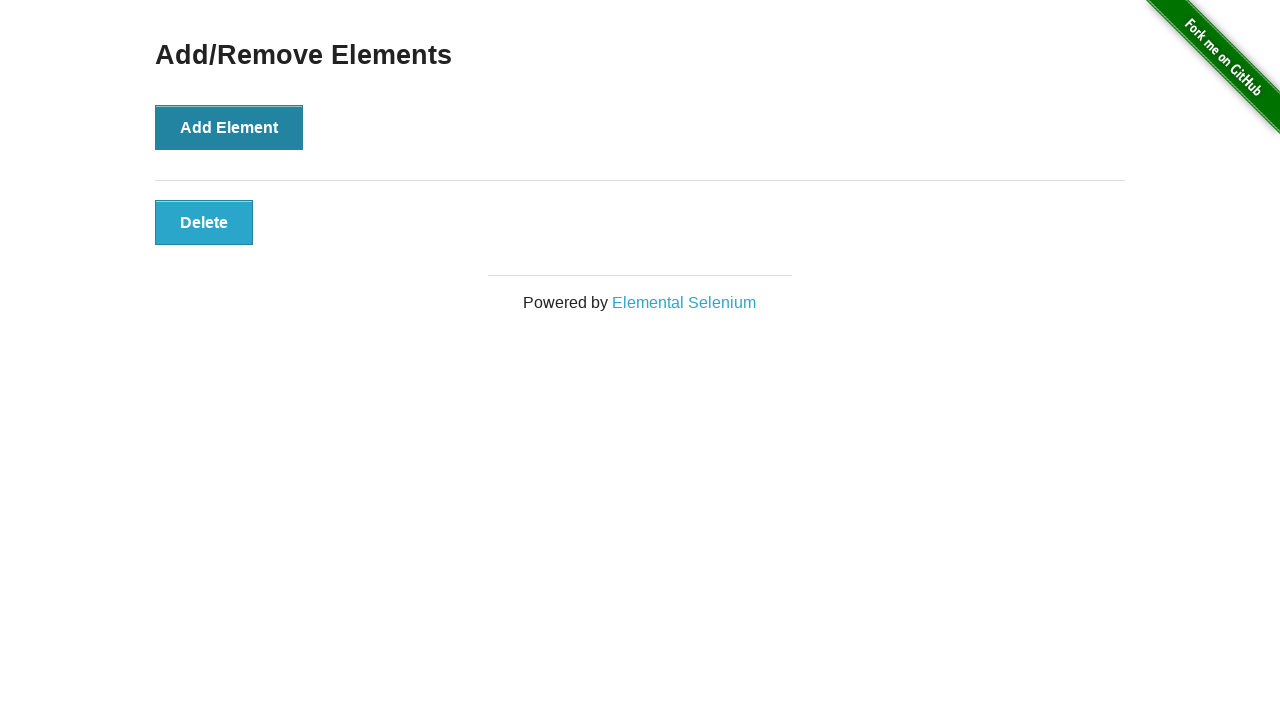